Tests e-commerce checkout flow by adding a product to cart, filling billing information, and completing the order with cash on delivery payment

Starting URL: https://practice.automationtesting.in/

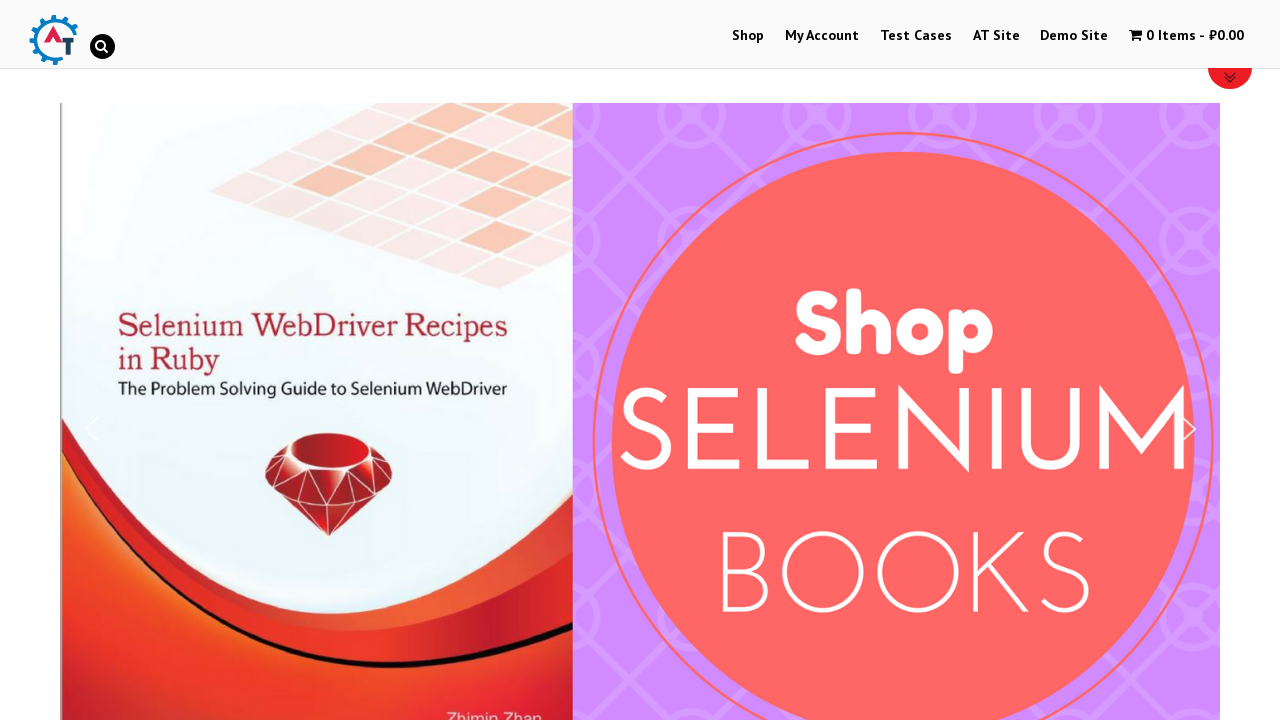

Clicked add to cart button for product ID 160 at (241, 360) on a[data-product_id="160"]
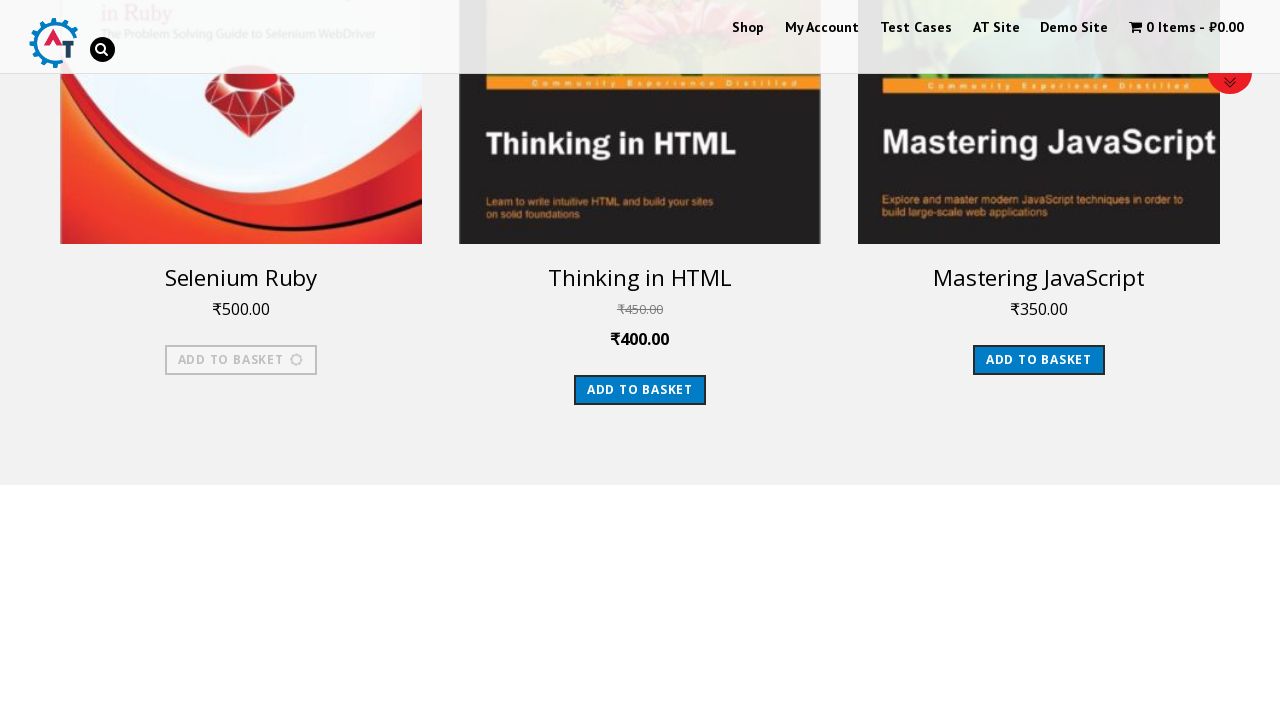

Clicked View Basket to navigate to shopping cart at (318, 355) on text=View Basket
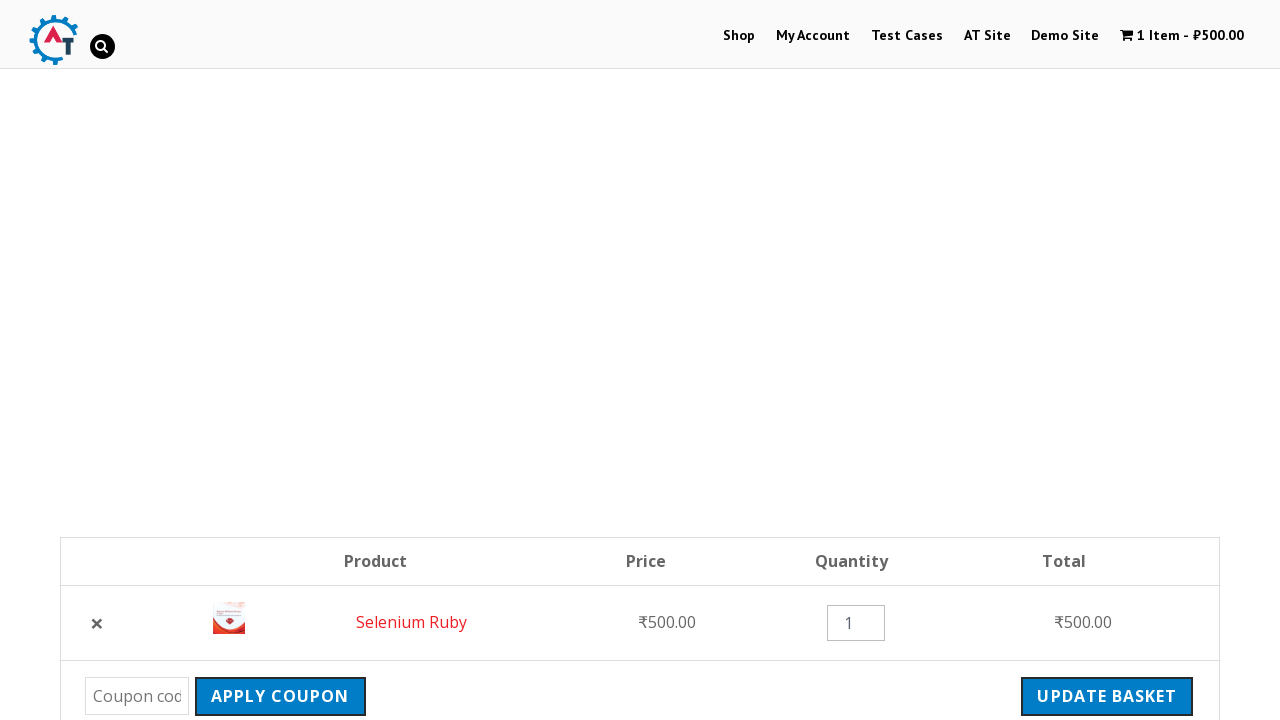

Clicked Proceed to Checkout button at (1098, 360) on text=Proceed to Checkout
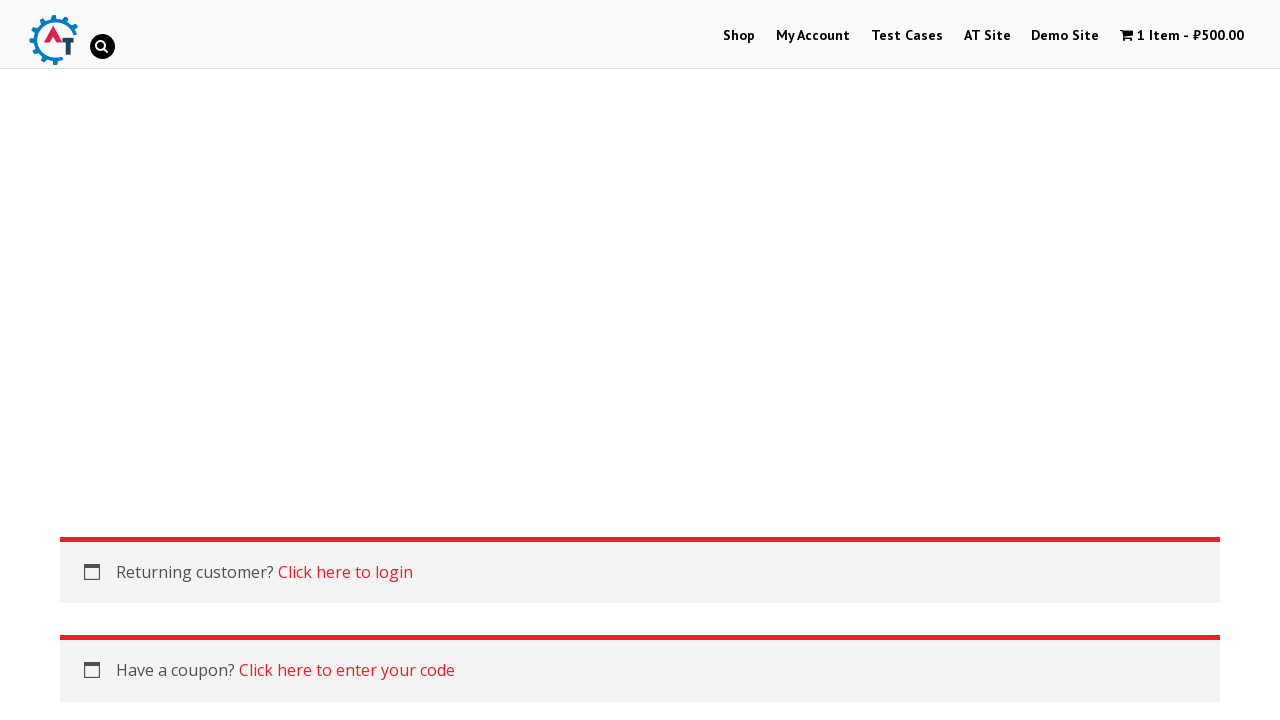

Filled billing first name with 'John' on #billing_first_name
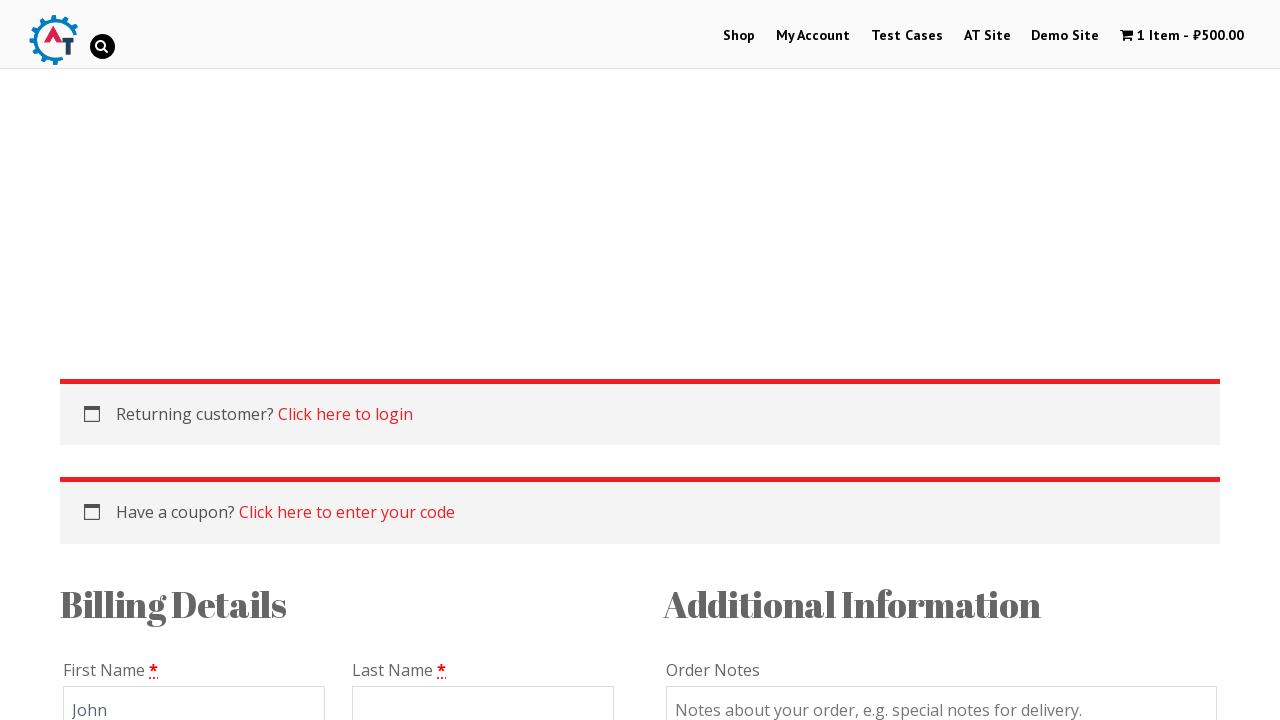

Filled billing last name with 'Smith' on #billing_last_name
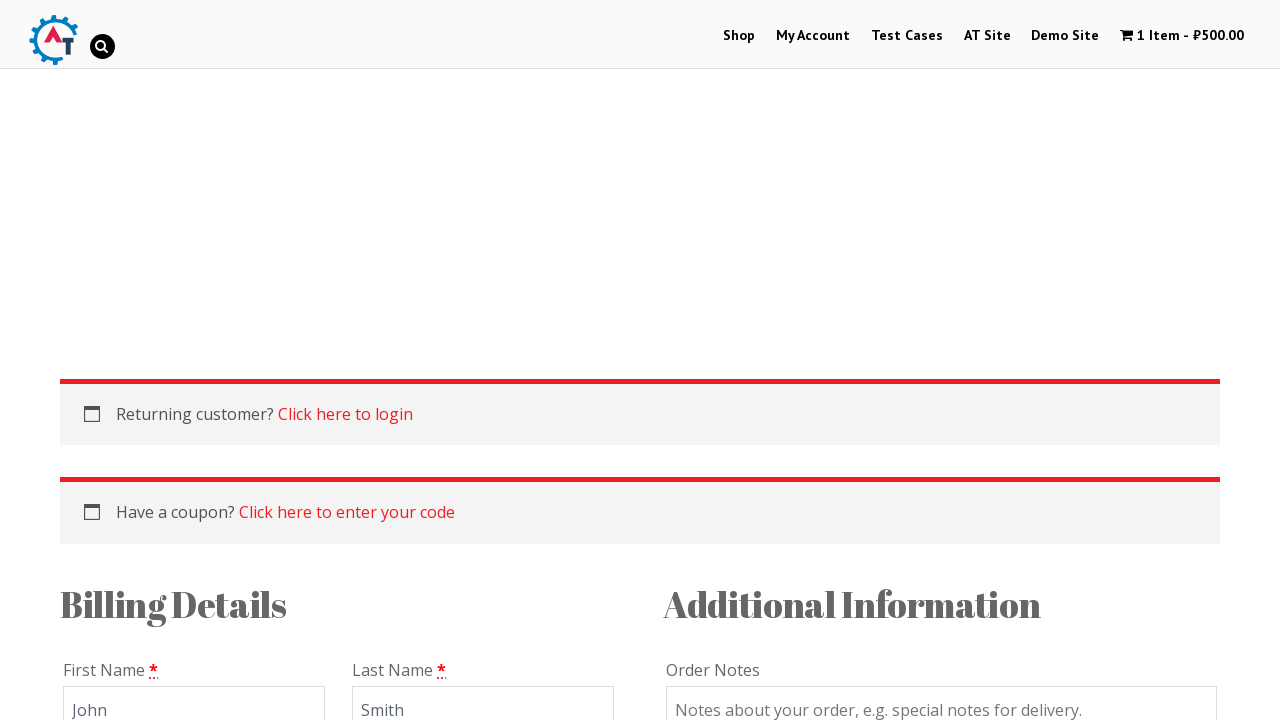

Filled billing company with 'Tech Solutions Inc' on #billing_company
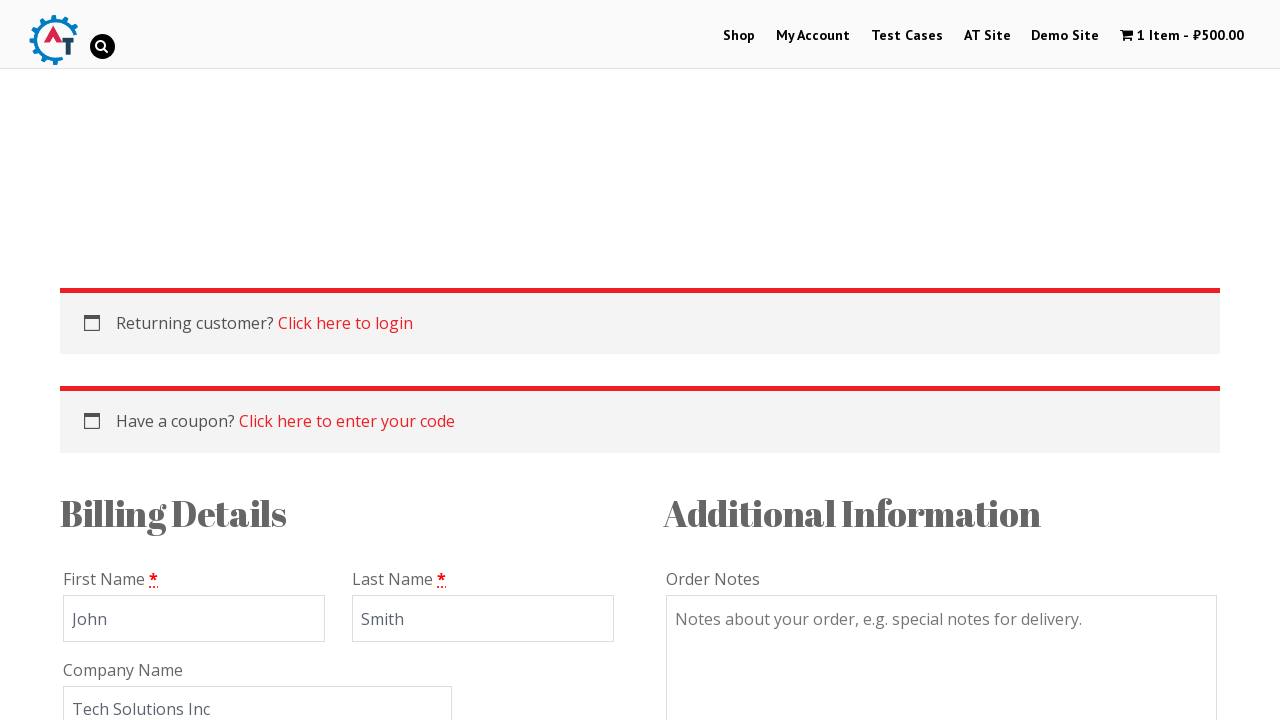

Filled billing email with 'john.smith.test@example.com' on #billing_email
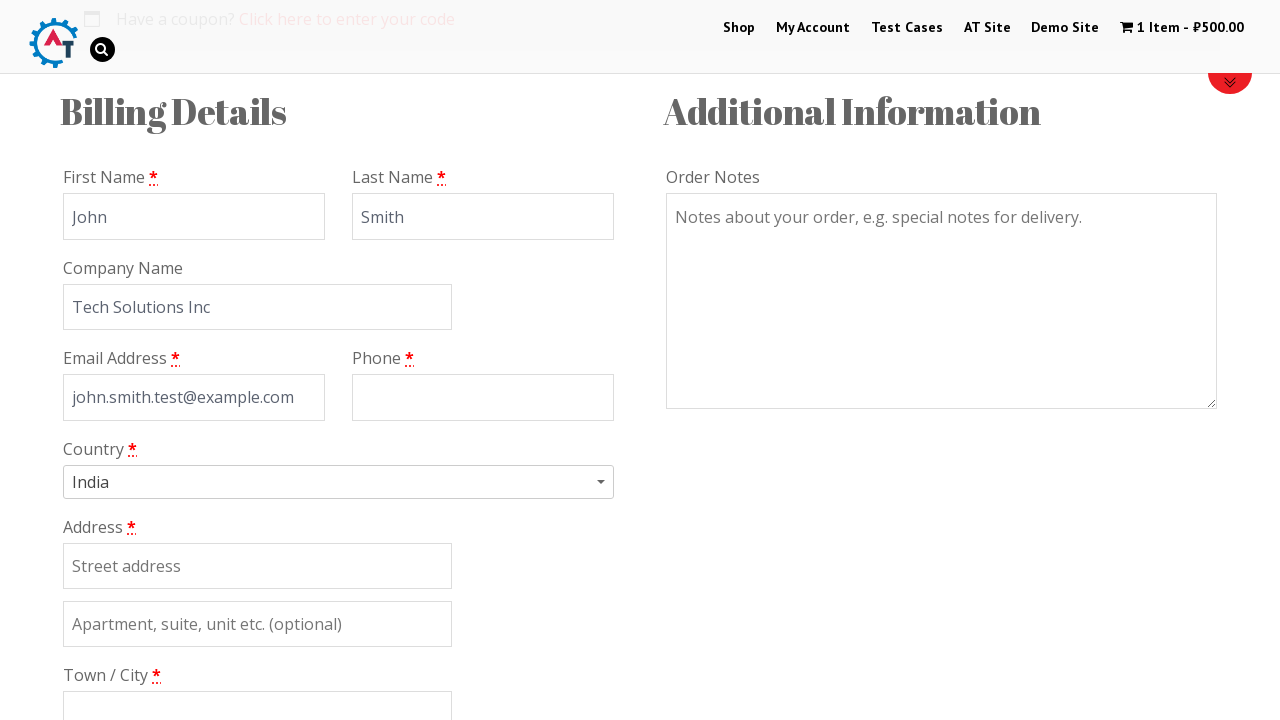

Filled billing phone with '9876543210' on #billing_phone
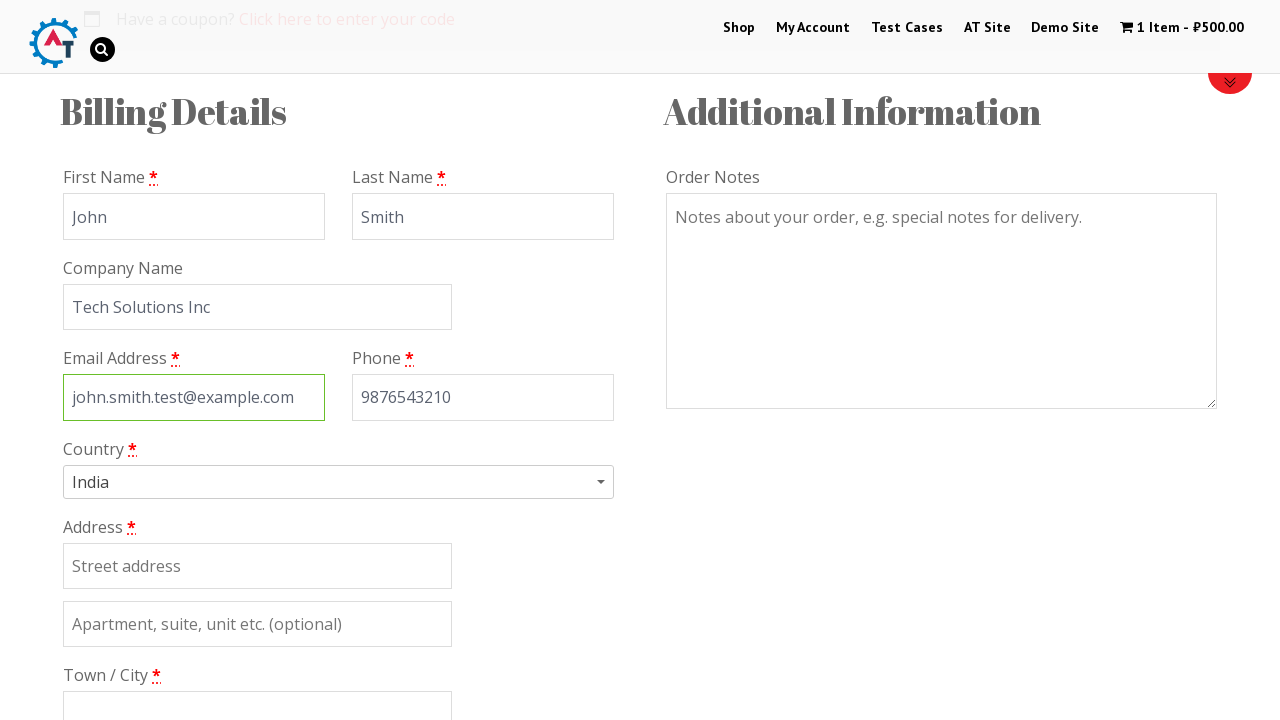

Clicked country dropdown to open country selection at (604, 488) on div[id="s2id_billing_country"]>a>span:nth-child(3)
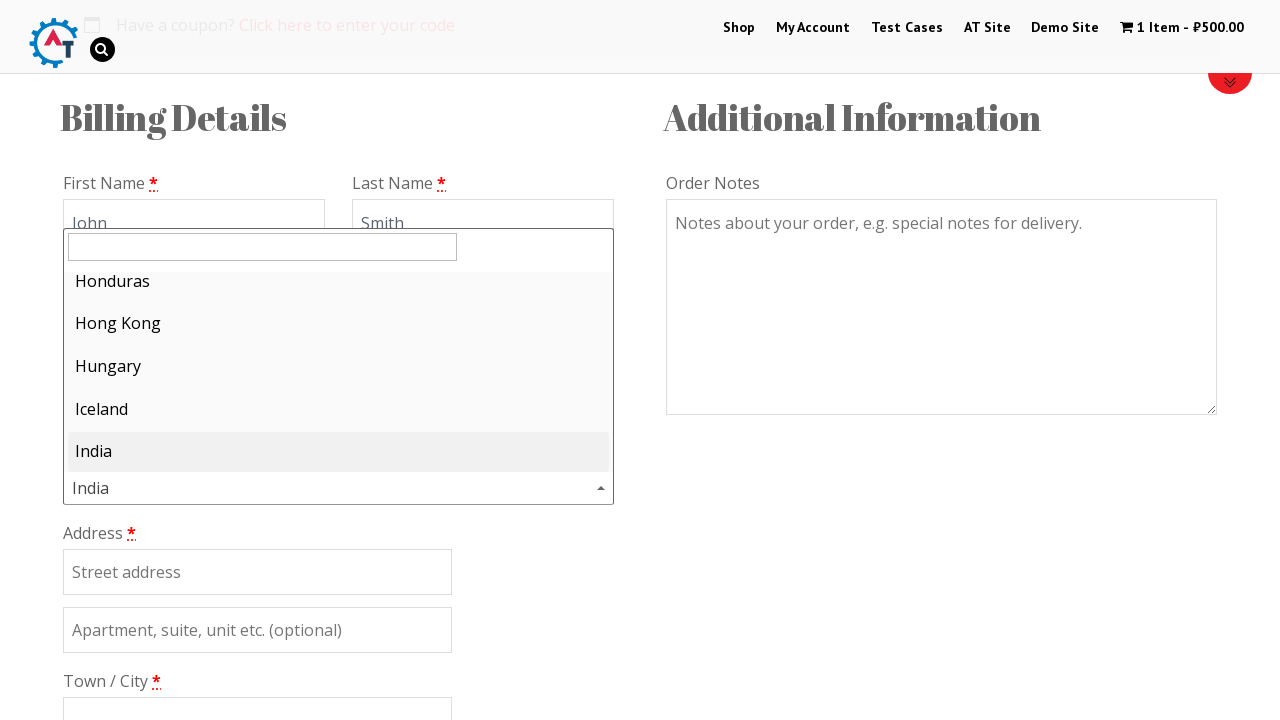

Selected India from country list at (338, 452) on #select2-results-1>li:nth-child(103)
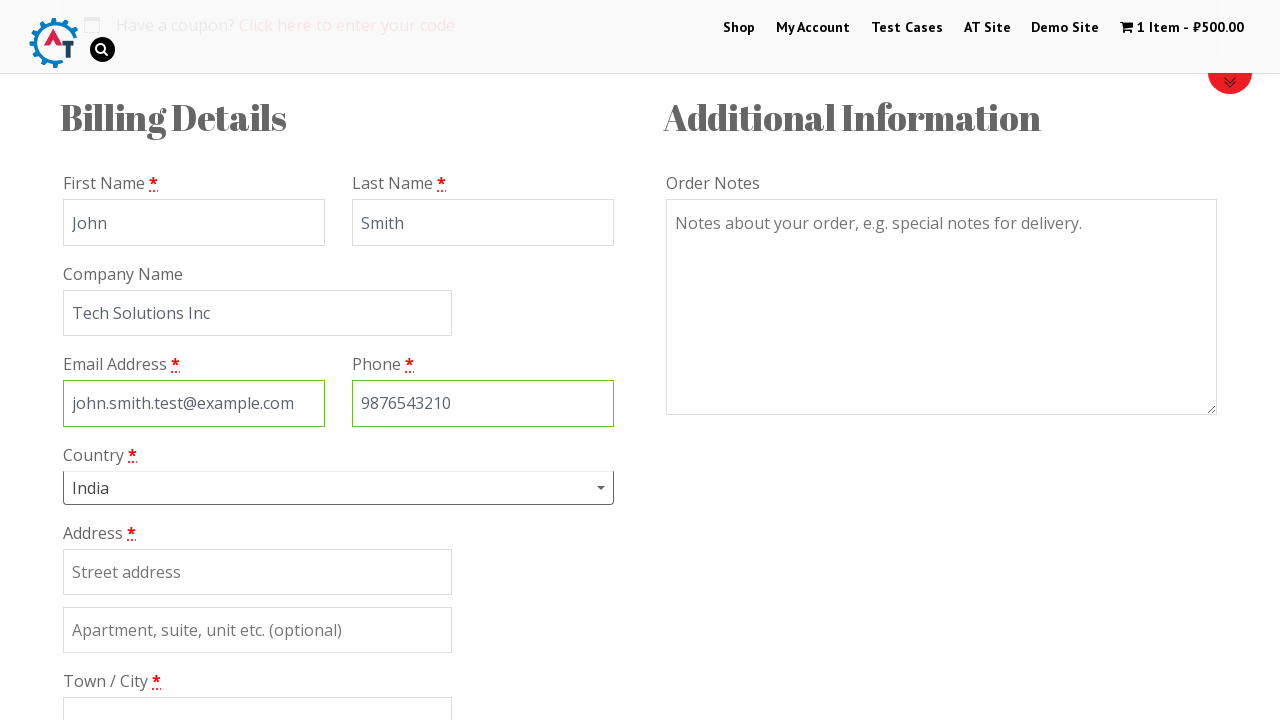

Filled billing address line 1 with '123 Main Street, Apartment 4B' on #billing_address_1
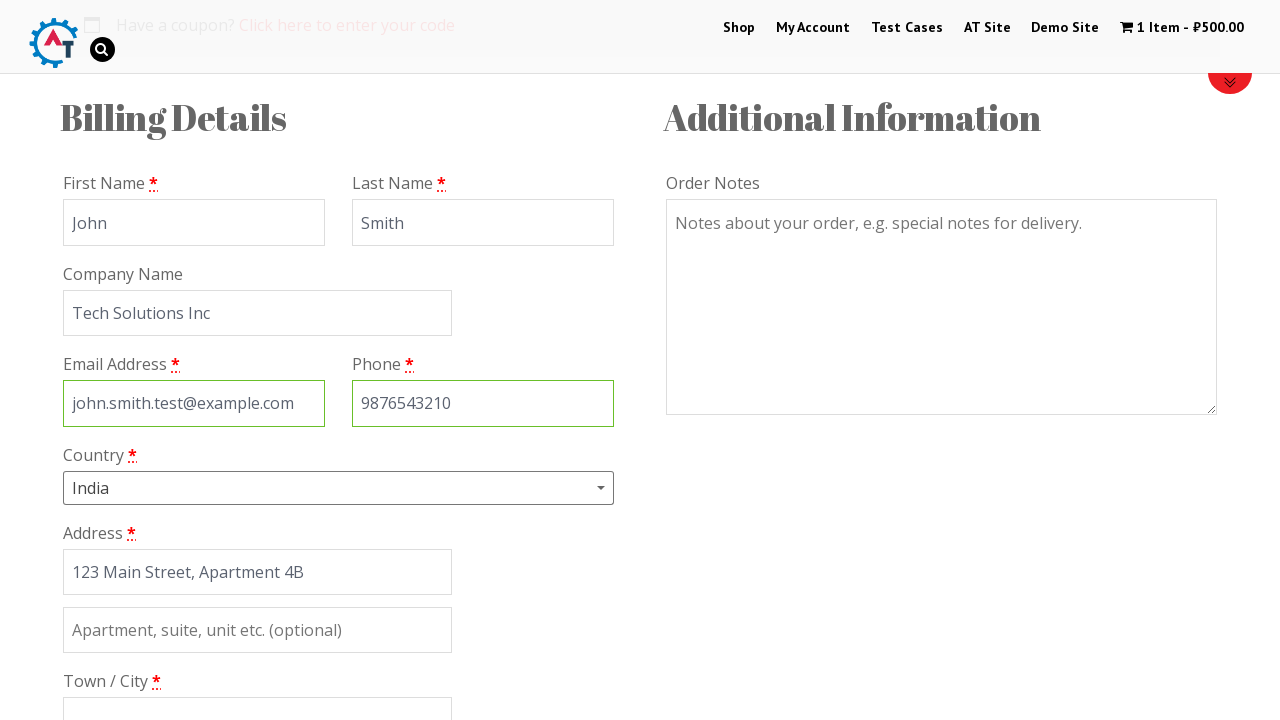

Filled billing address line 2 with 'Near City Mall' on #billing_address_2
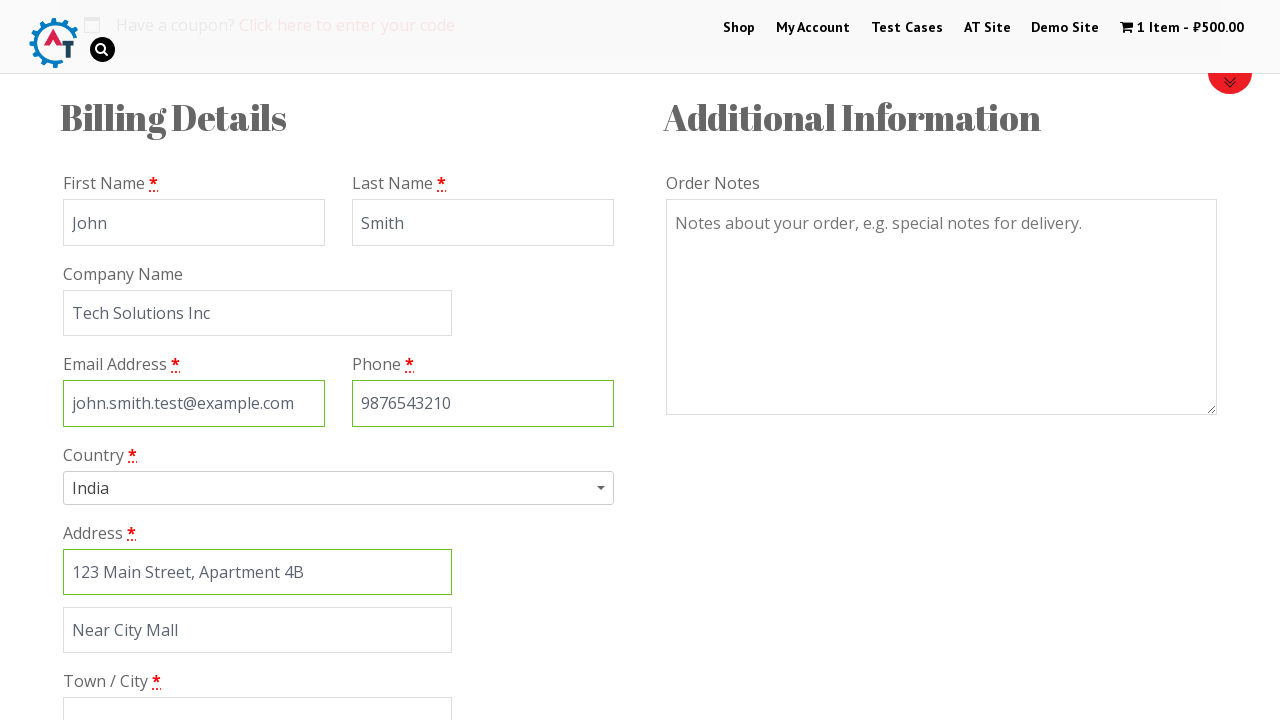

Filled billing city with 'Mumbai' on #billing_city
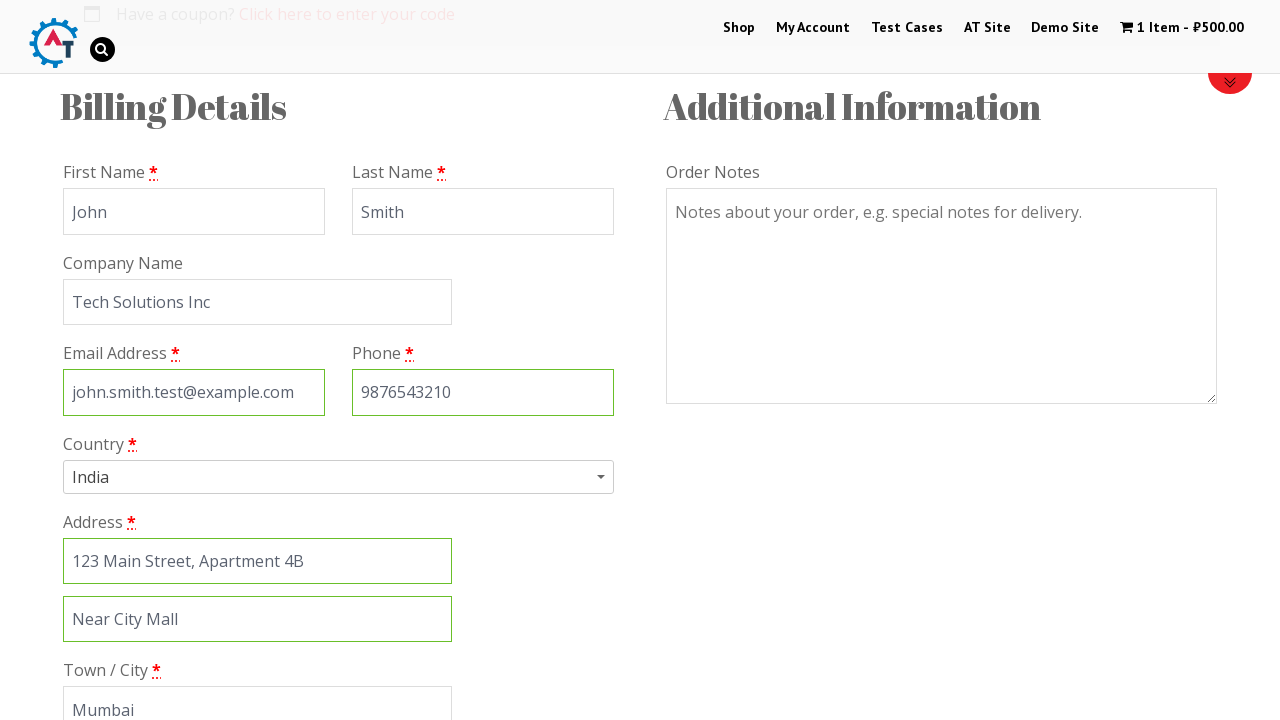

Clicked state dropdown to open state selection at (315, 361) on #s2id_billing_state>a>span:nth-child(3)
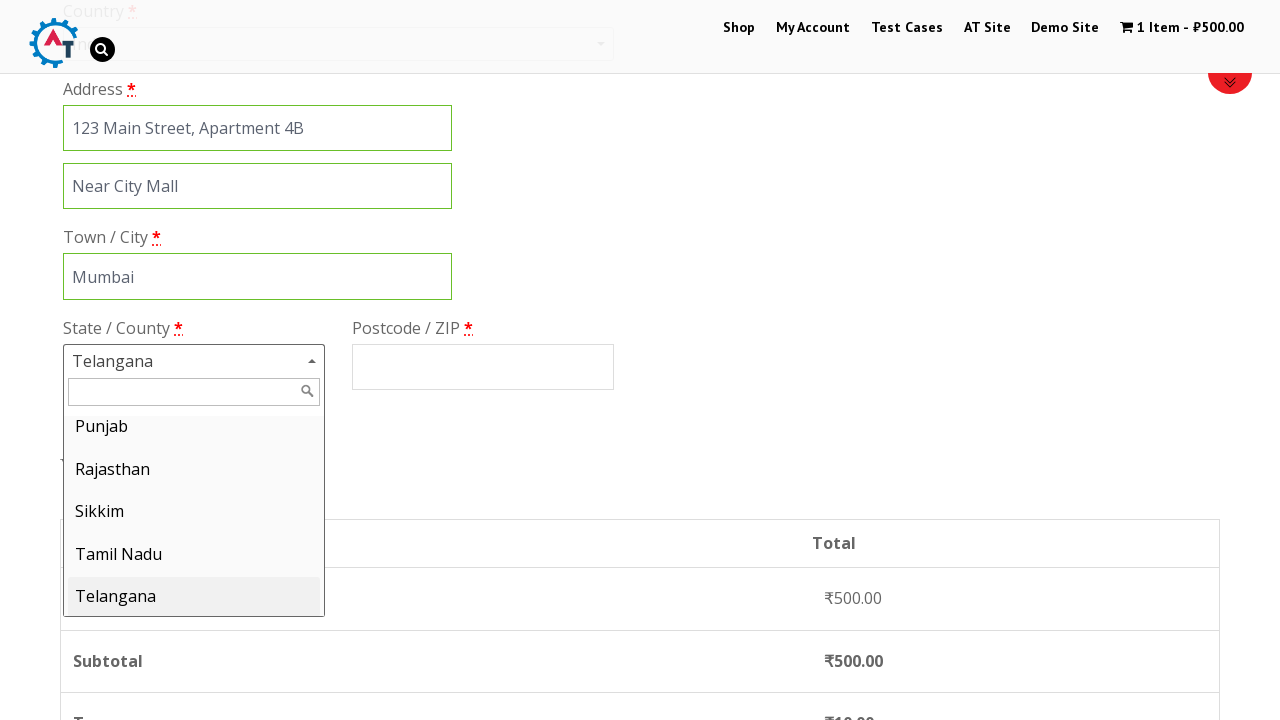

Selected first state option from dropdown at (194, 443) on #select2-drop>ul>li:nth-child(1)
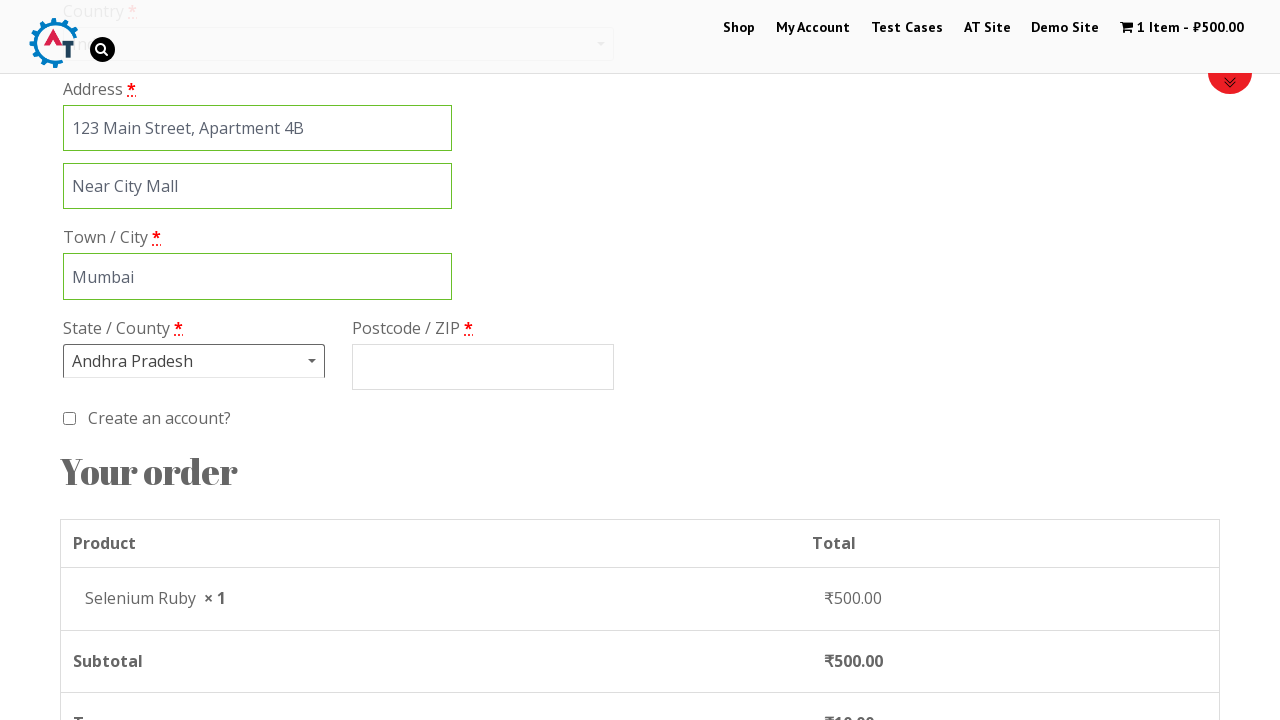

Filled billing postcode with '400001' on #billing_postcode
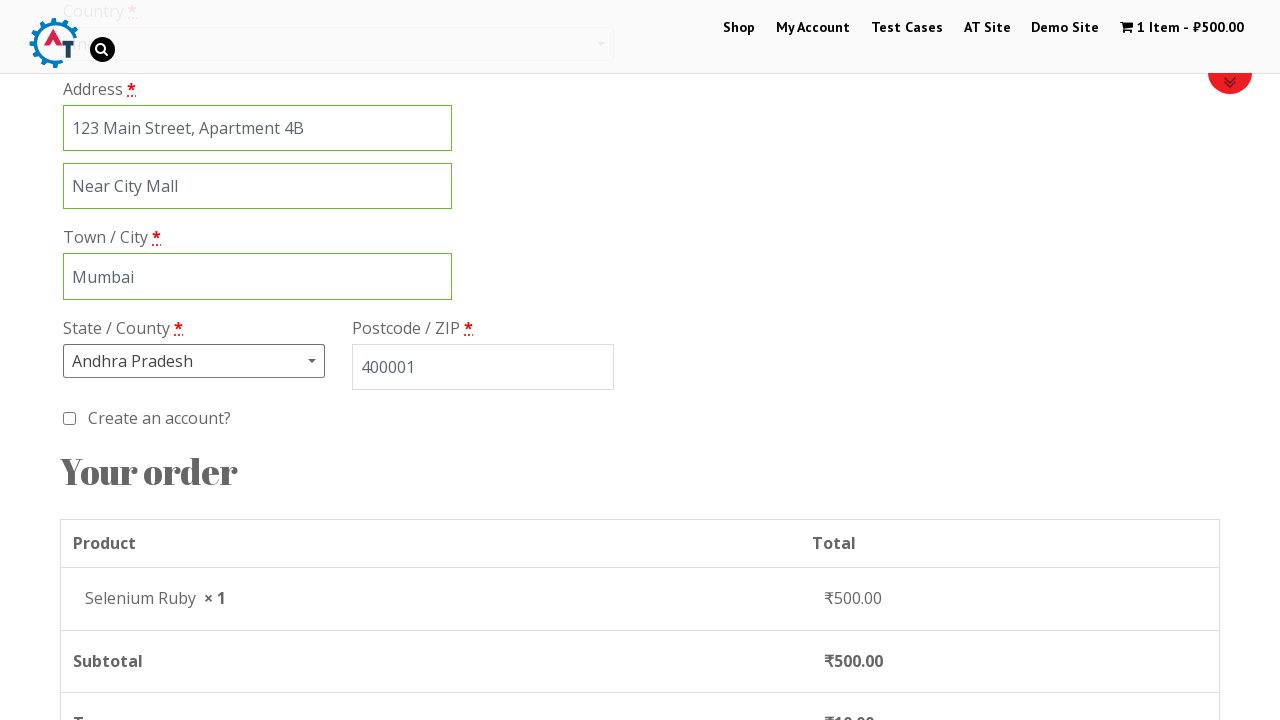

Selected cash on delivery as payment method at (82, 360) on #payment_method_cod
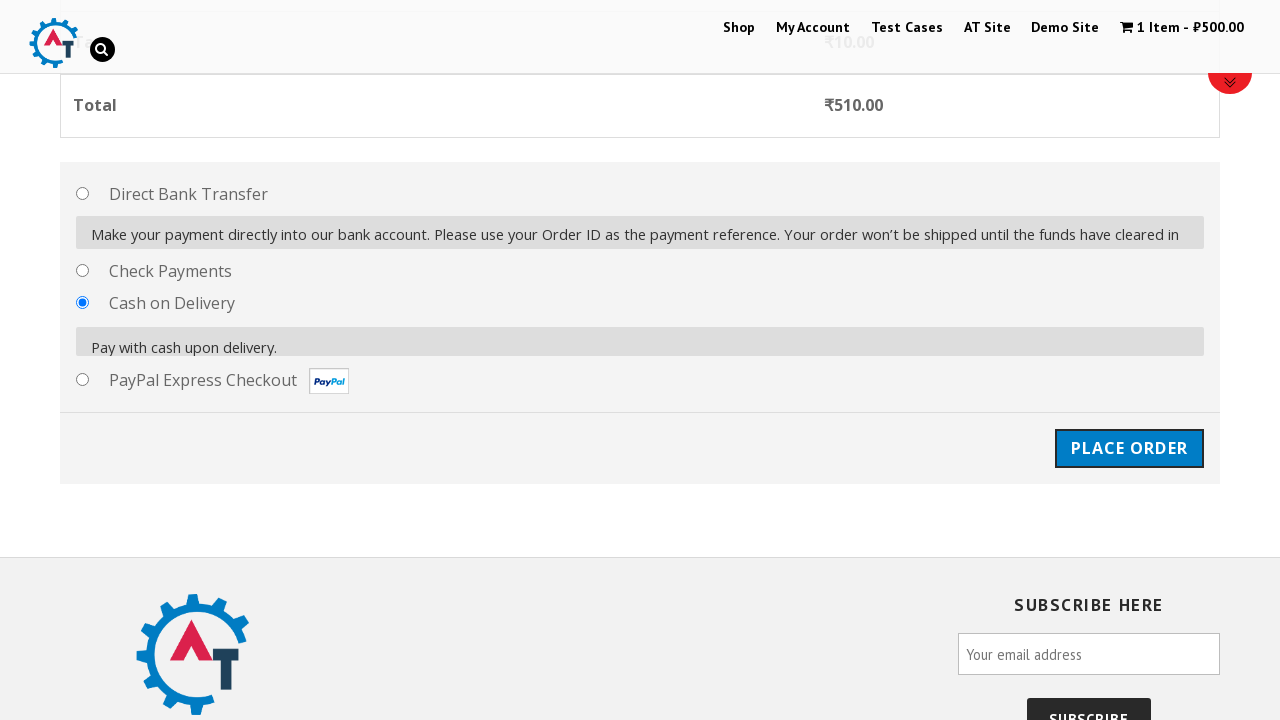

Clicked place order button to submit the order at (1129, 439) on #place_order
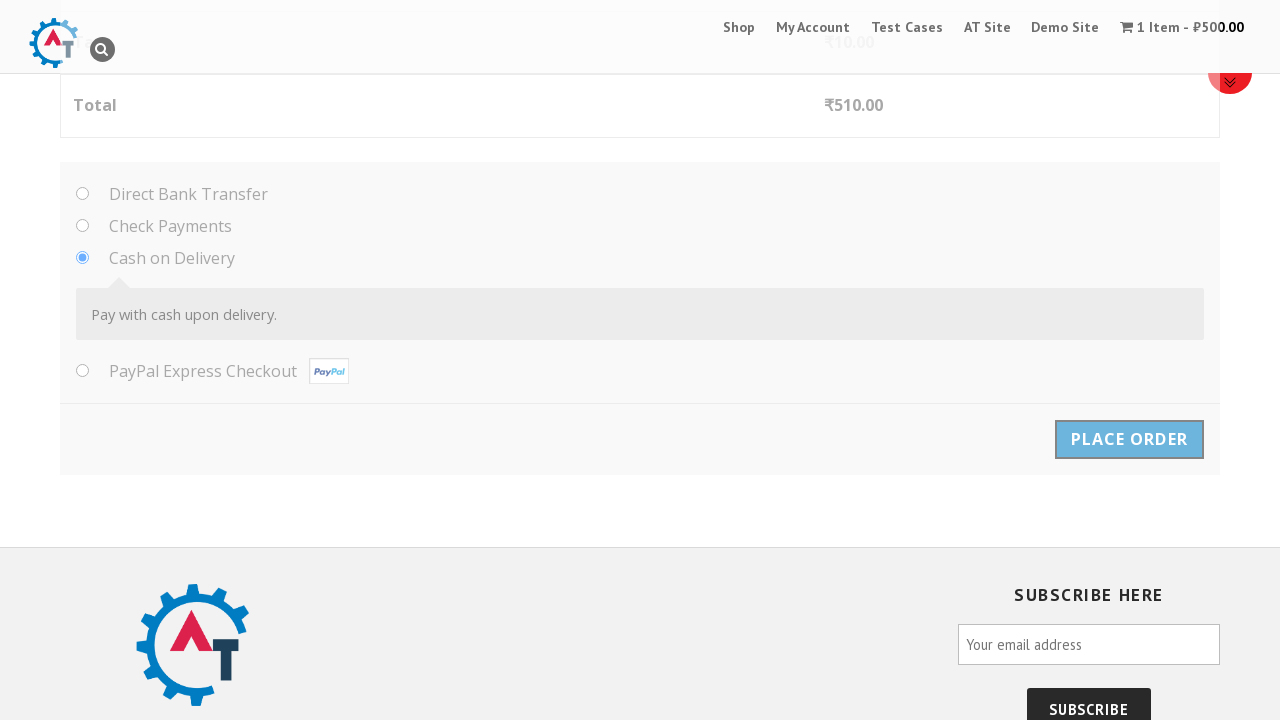

Order confirmation page loaded with 'Thank you. Your order has been received.' message
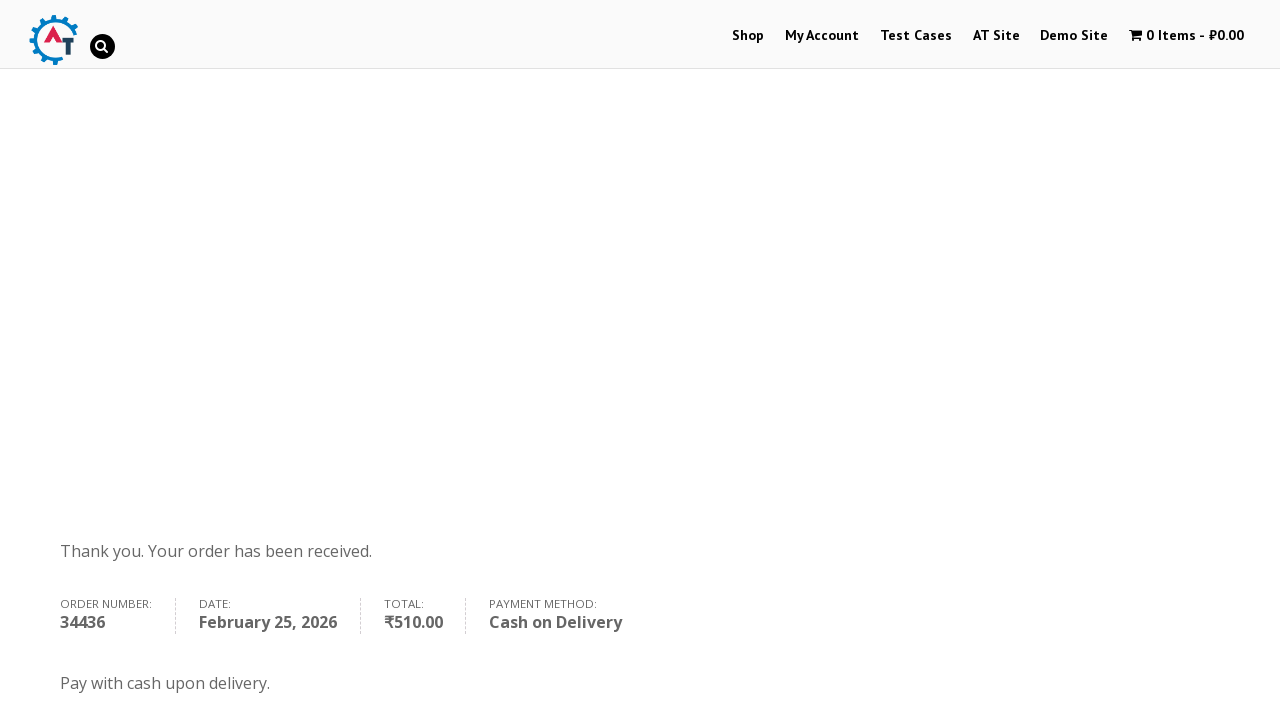

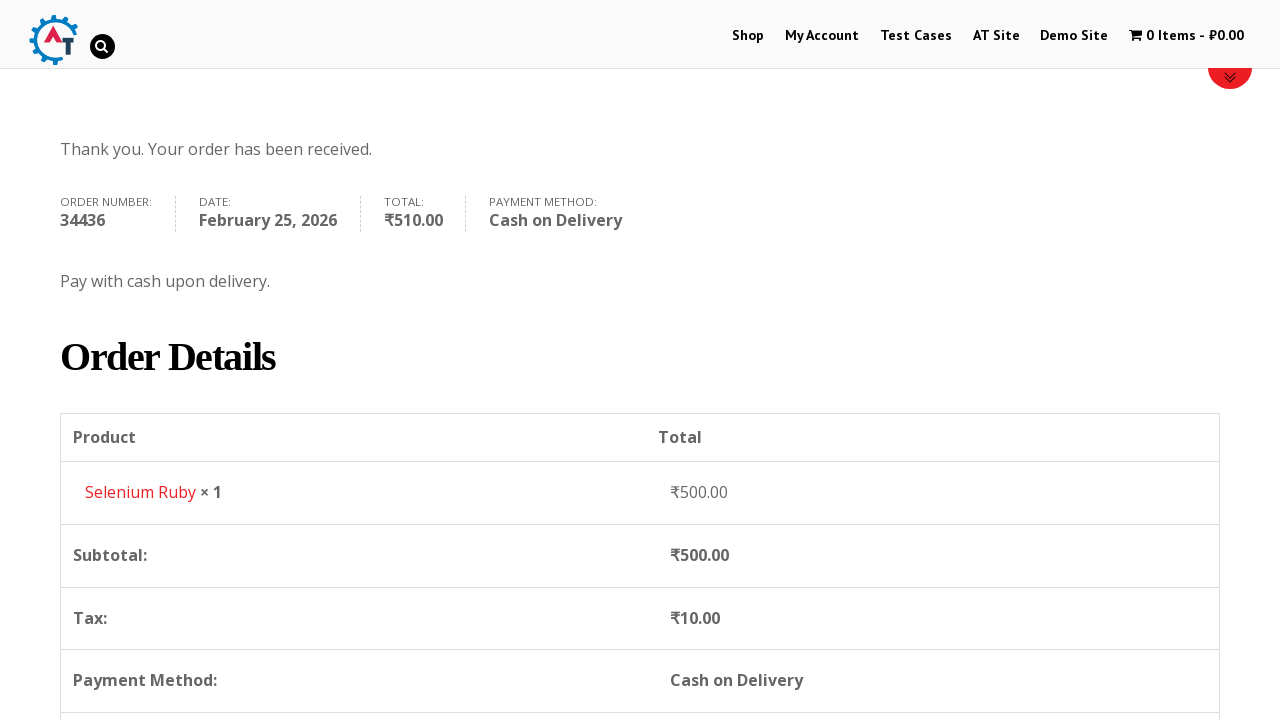